Tests a signup form by filling in first name, last name, and email fields, then submitting the form

Starting URL: https://secure-retreat-92358.herokuapp.com

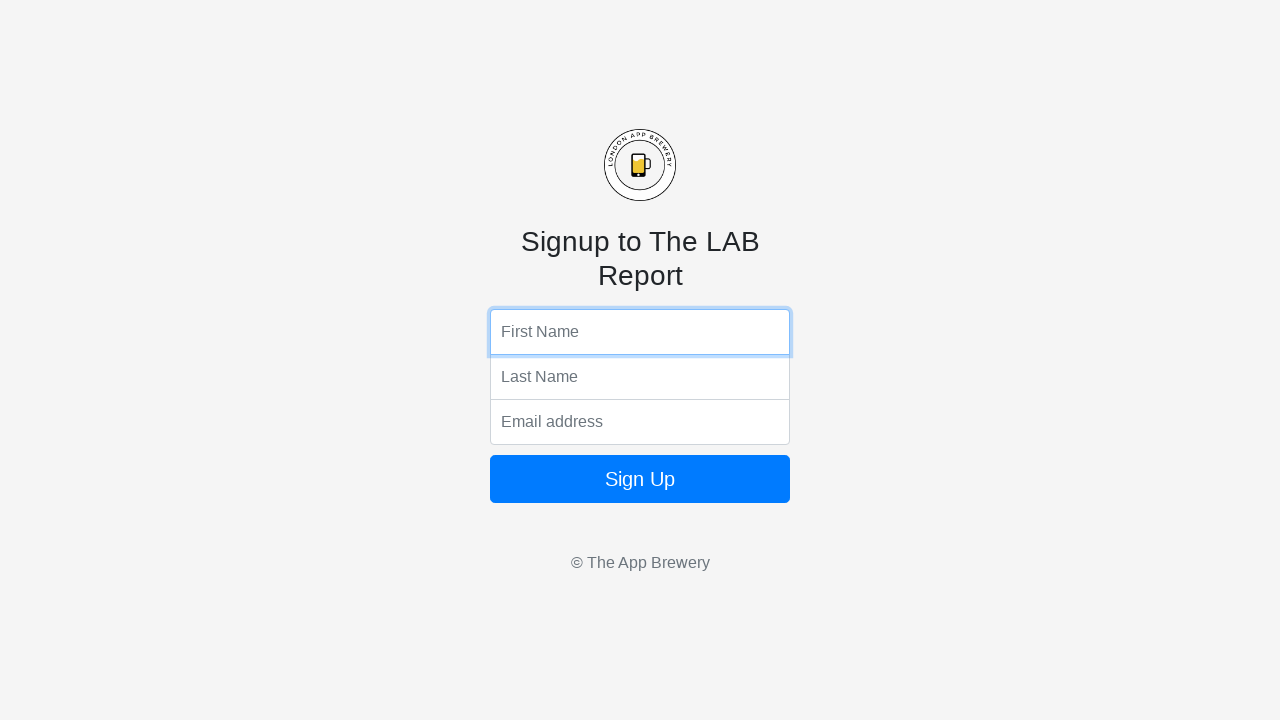

Navigated to signup form page
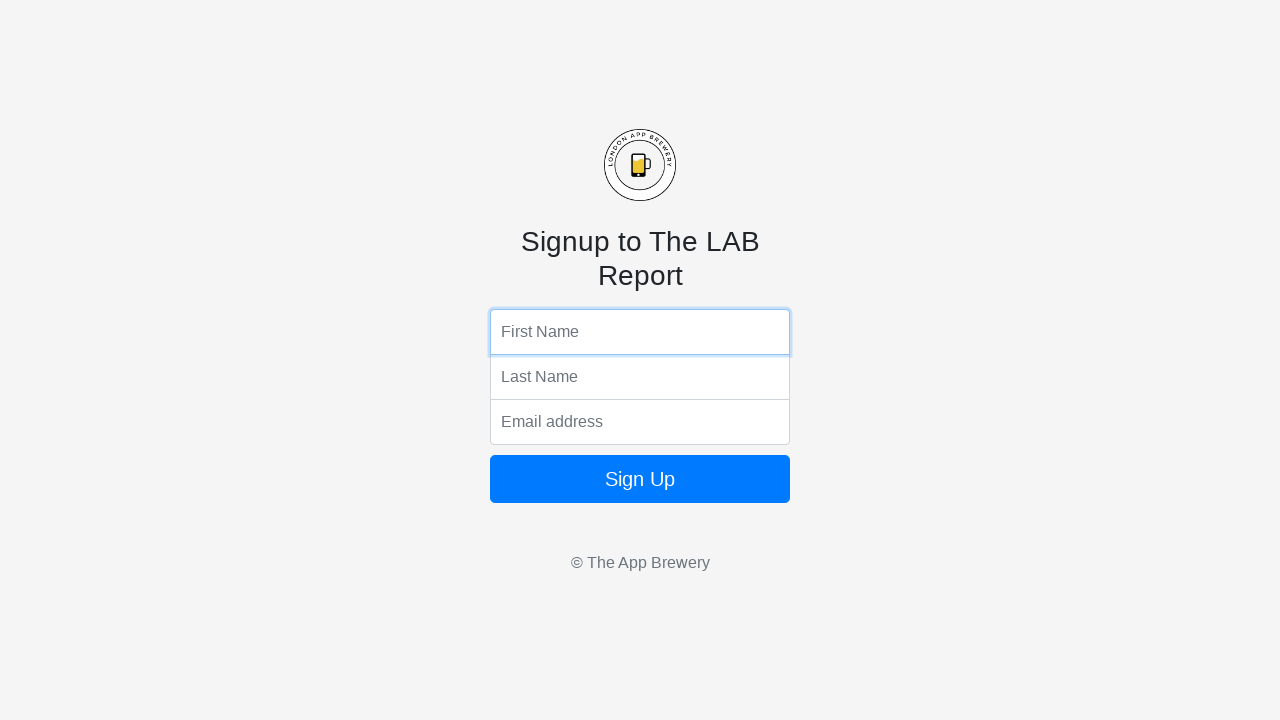

Filled first name field with 'Jennifer' on input[name='fName']
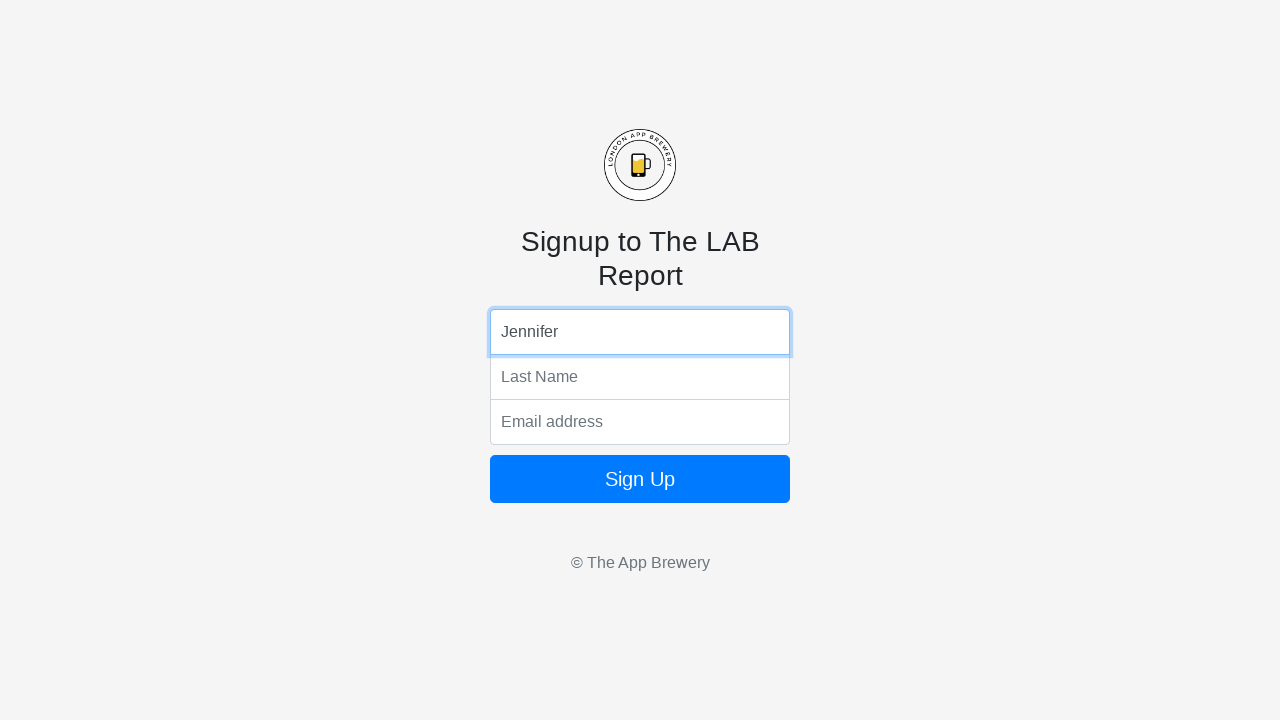

Filled last name field with 'Martinez' on input[name='lName']
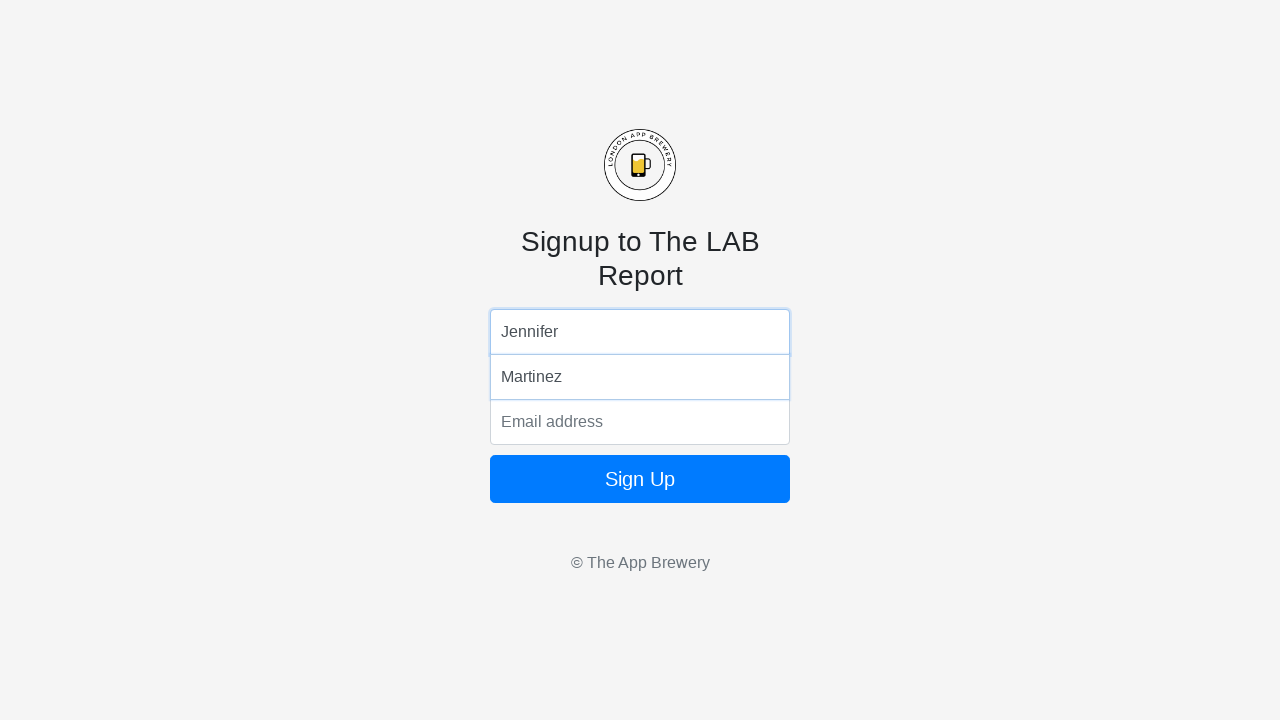

Filled email field with 'jennifer.martinez@example.com' on input[name='email']
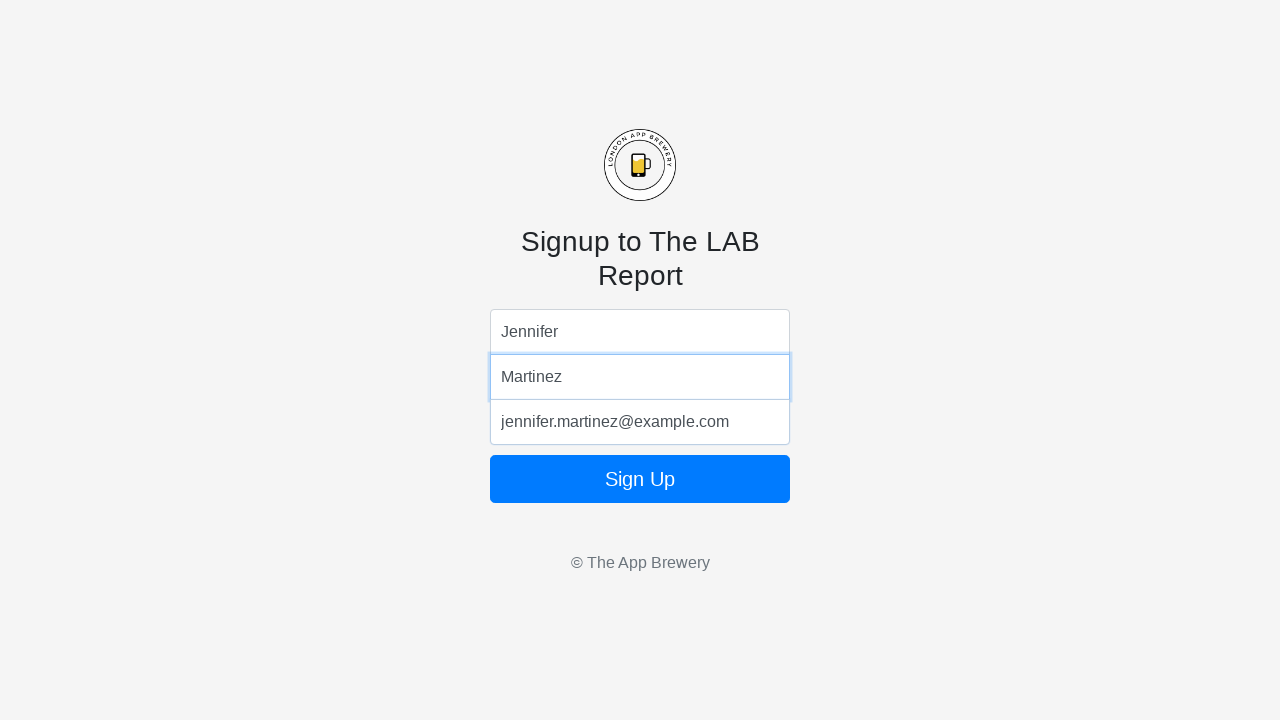

Clicked the sign up button to submit form at (640, 479) on body > form > button
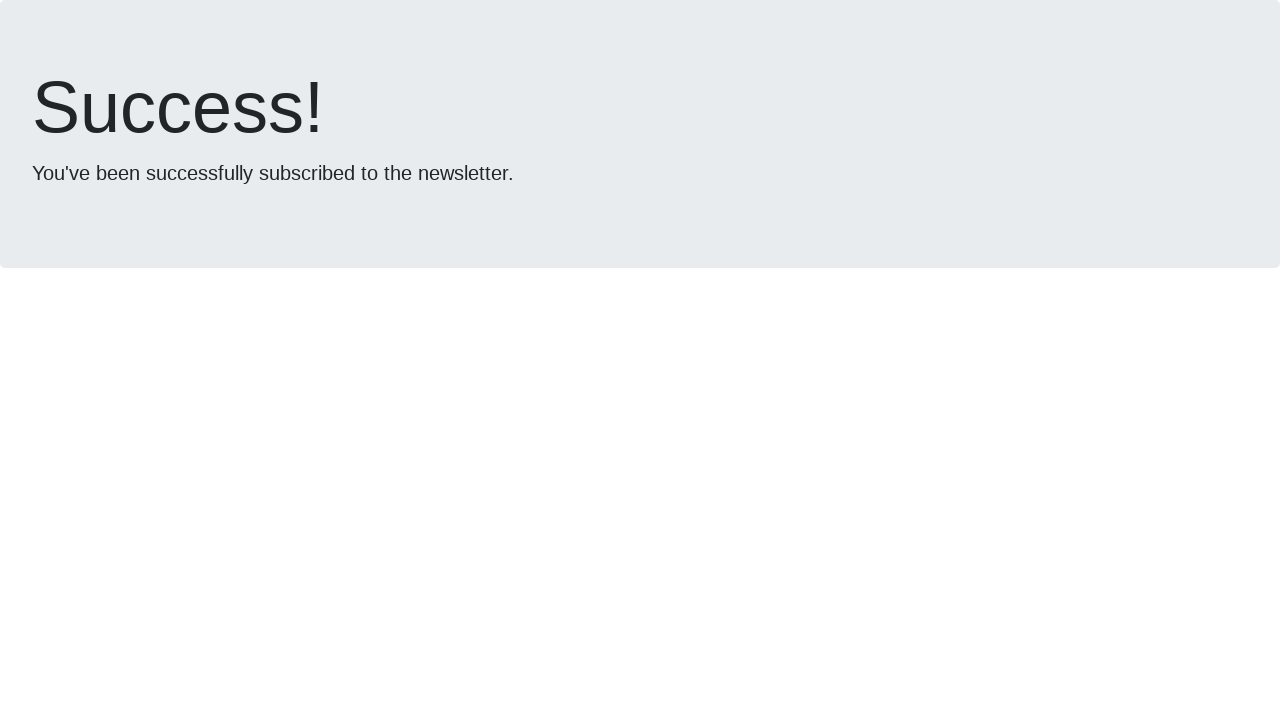

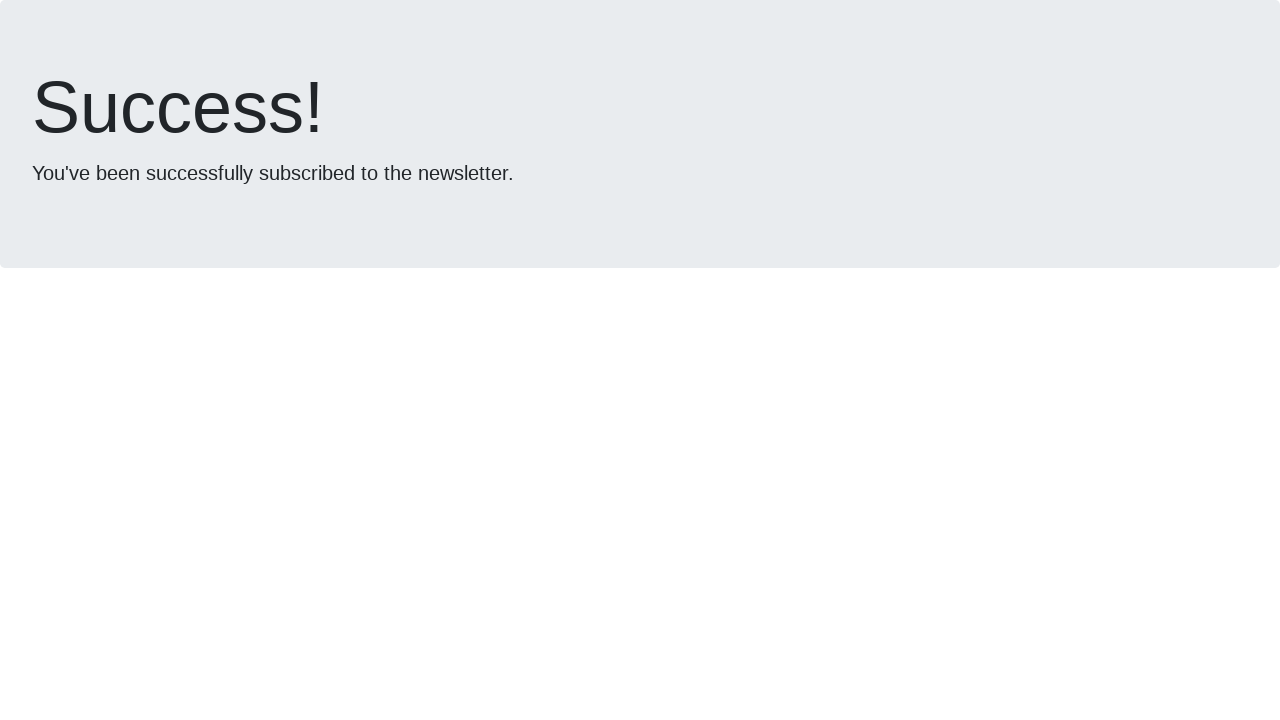